Tests drag and drop functionality by dragging an element to two different drop zones and verifying successful drops

Starting URL: https://v1.training-support.net/selenium/drag-drop

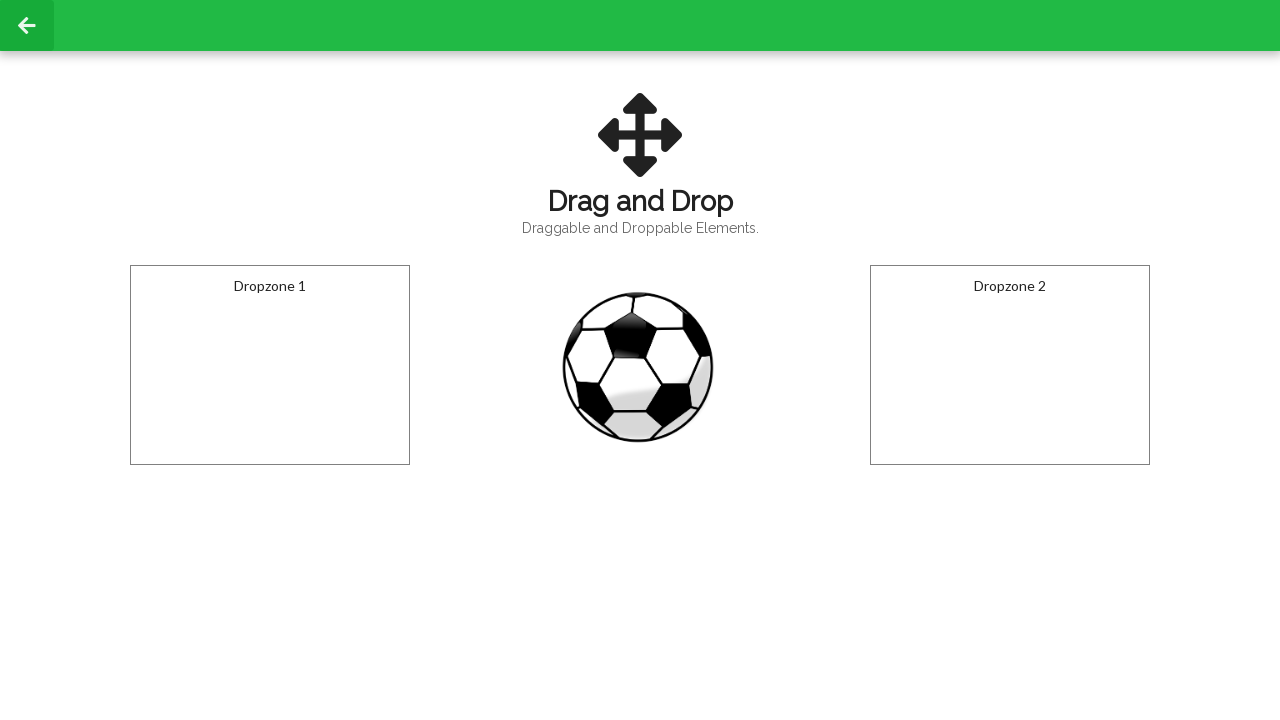

Located draggable football element
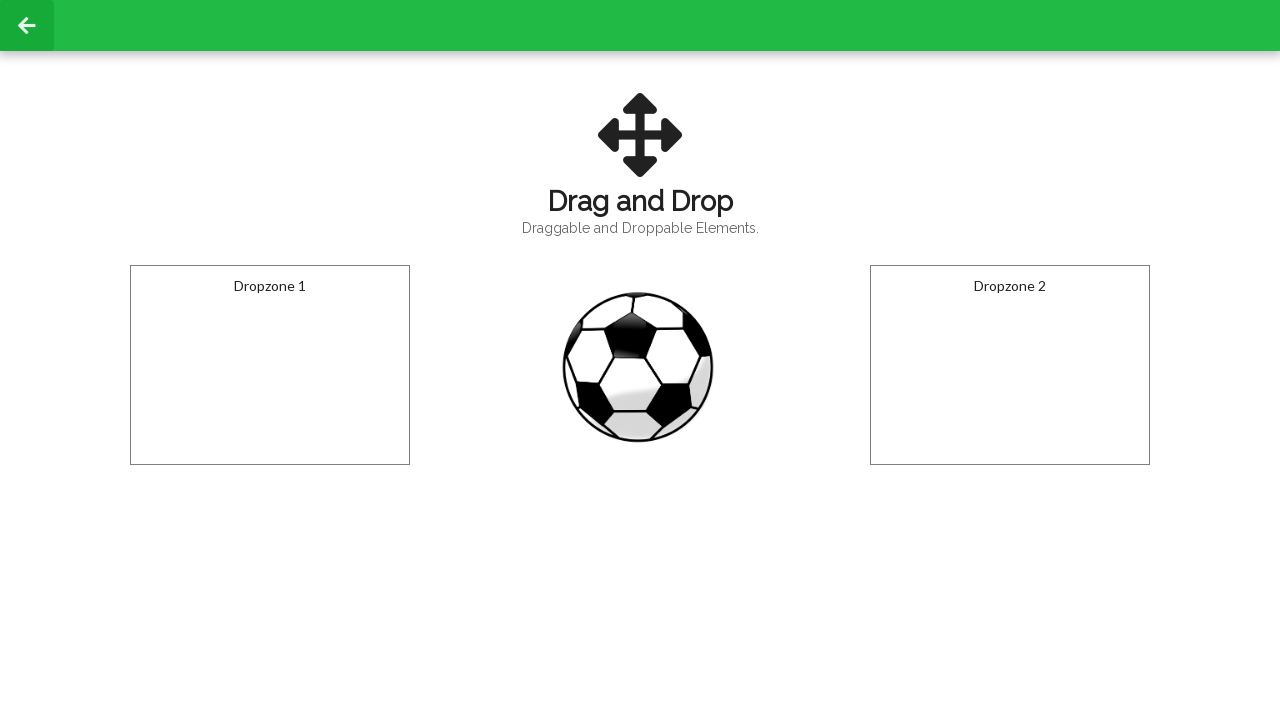

Located first drop zone
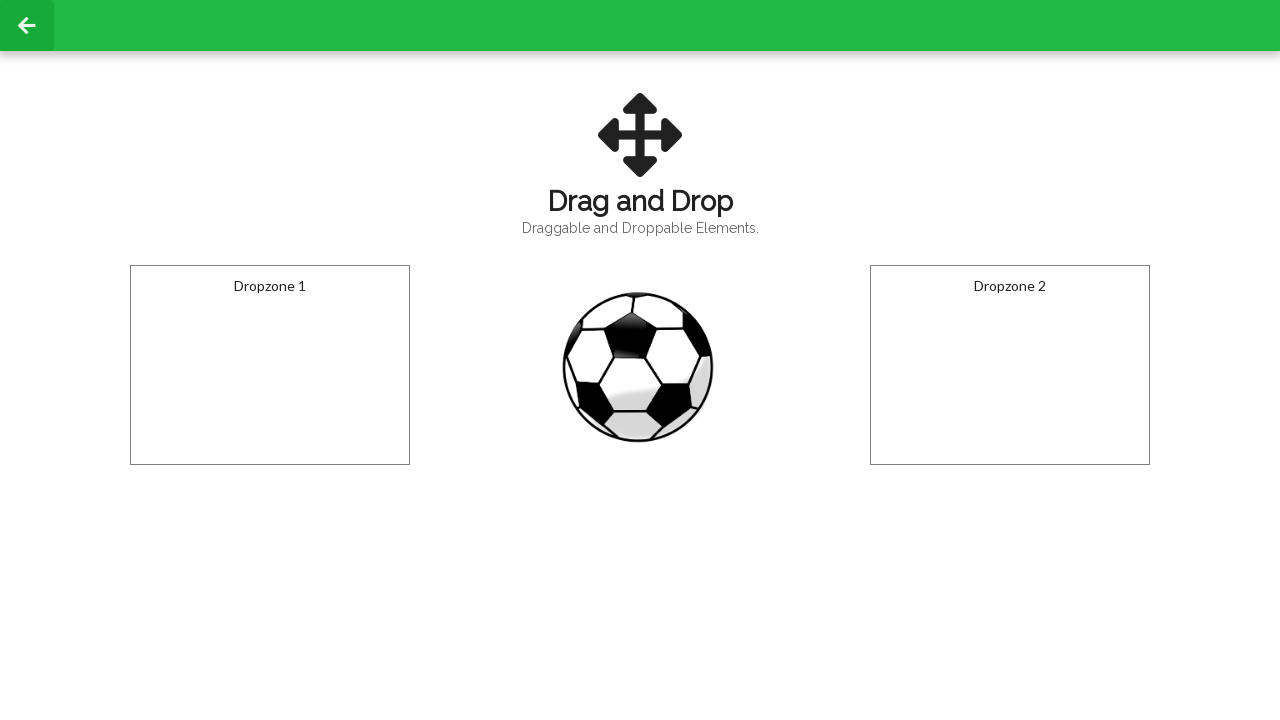

Located second drop zone
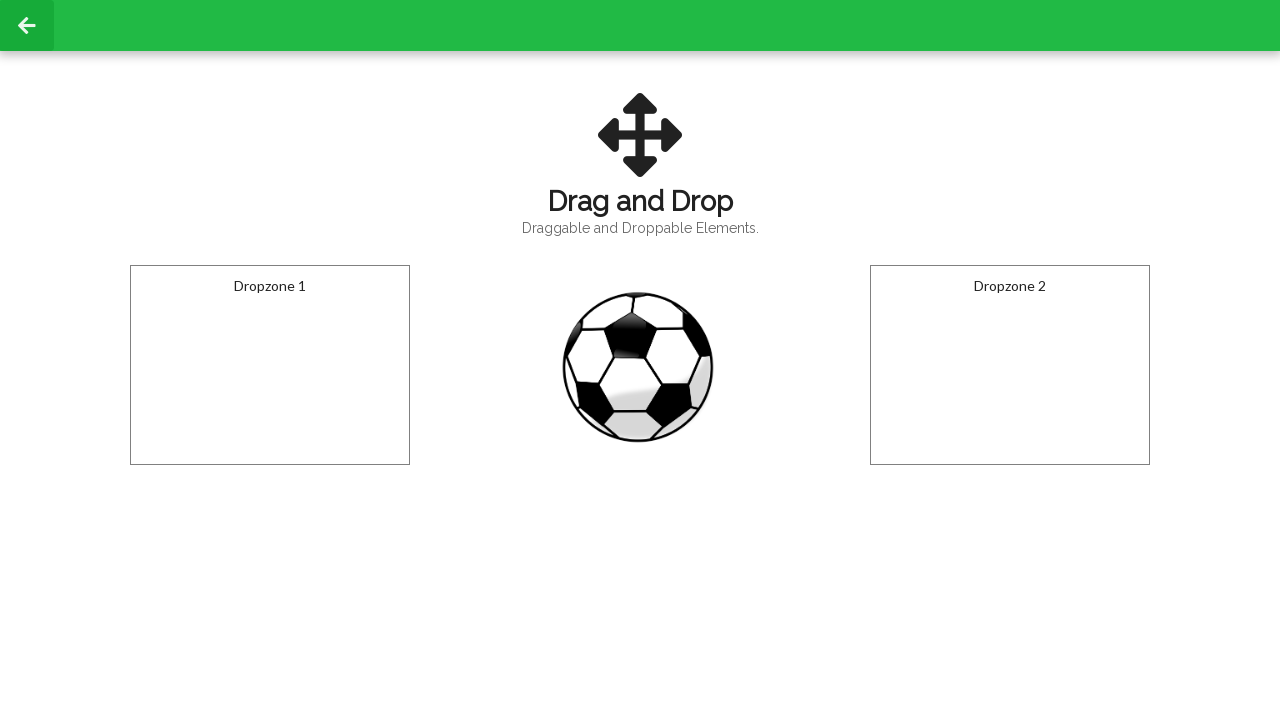

Dragged football to first drop zone at (270, 365)
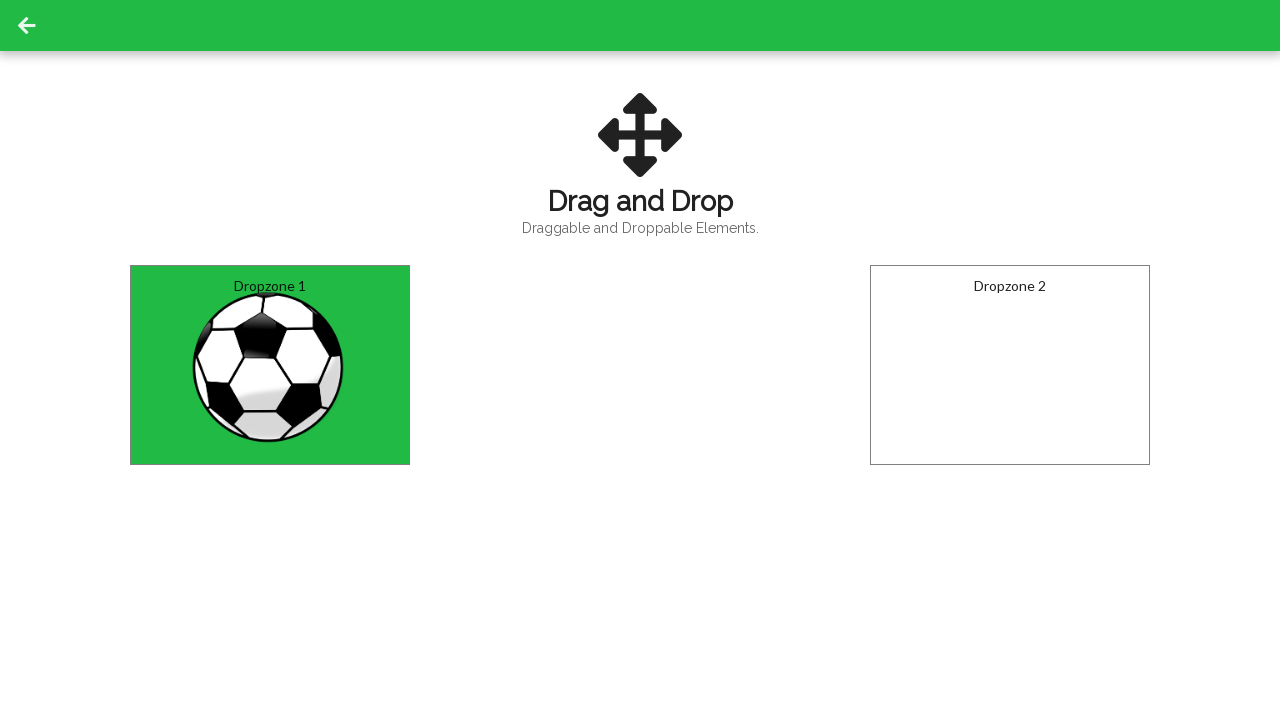

Verified successful drop in first drop zone
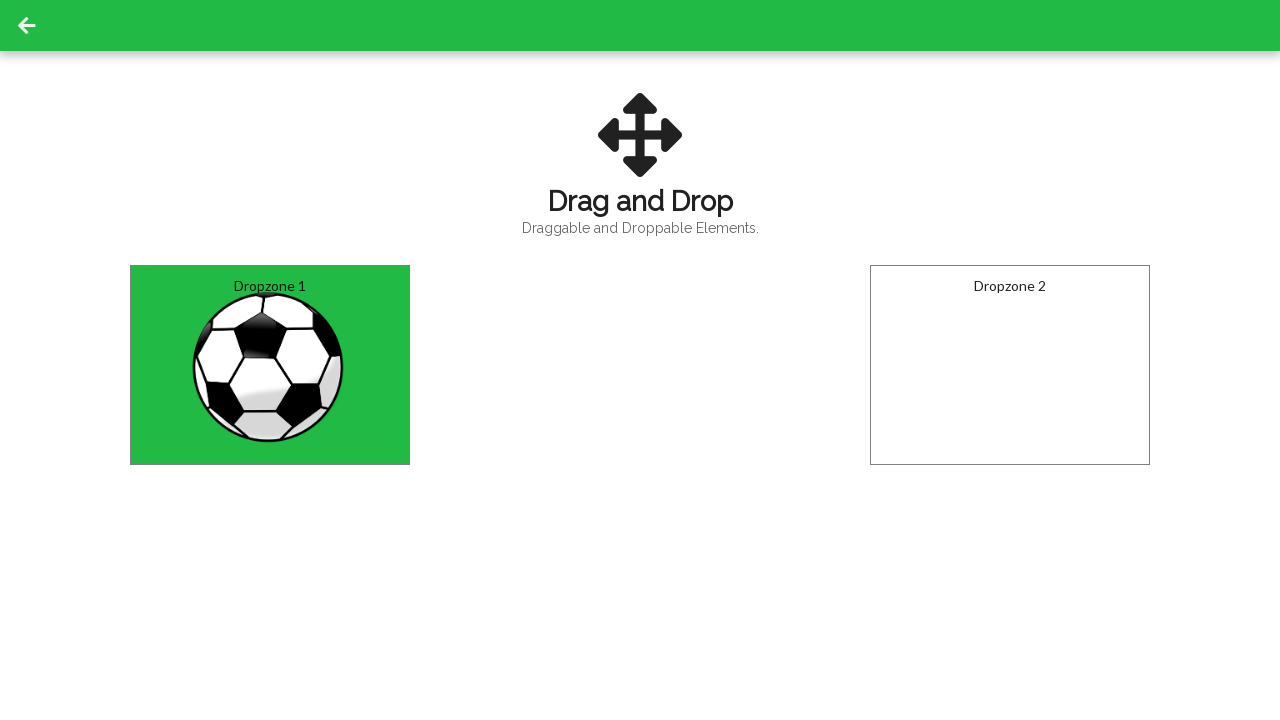

Dragged football to second drop zone at (1010, 365)
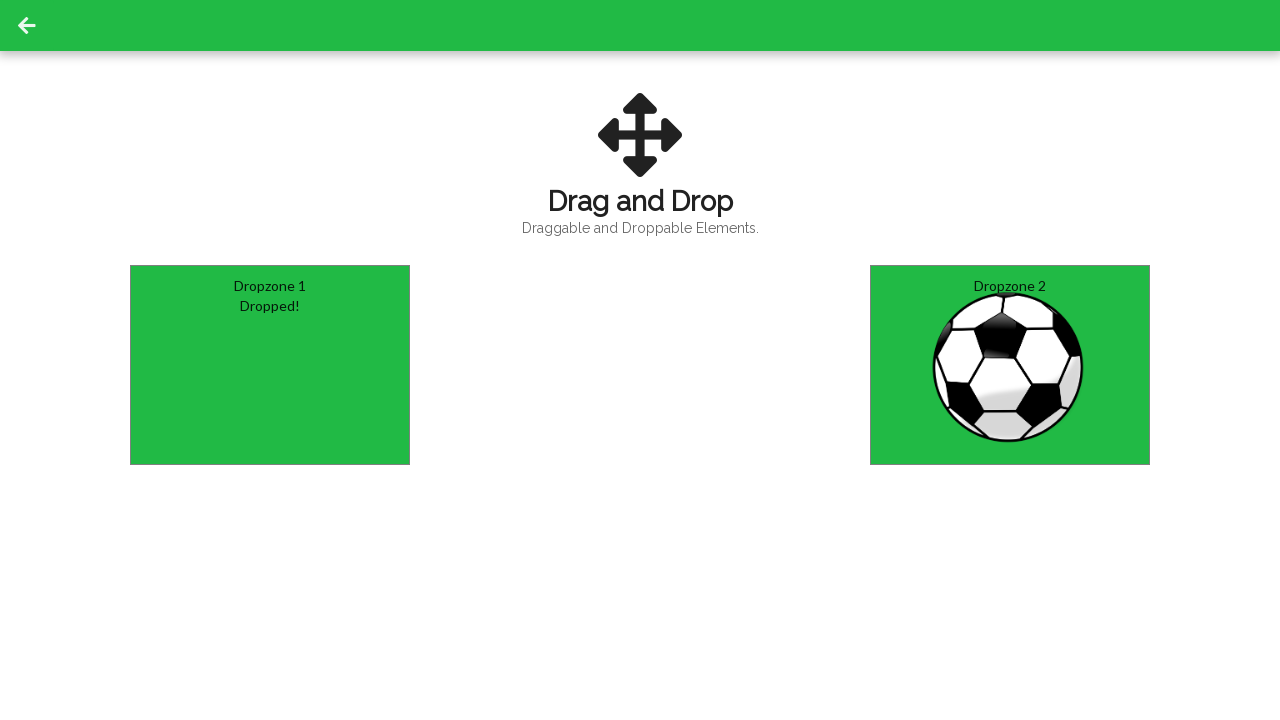

Verified successful drop in second drop zone
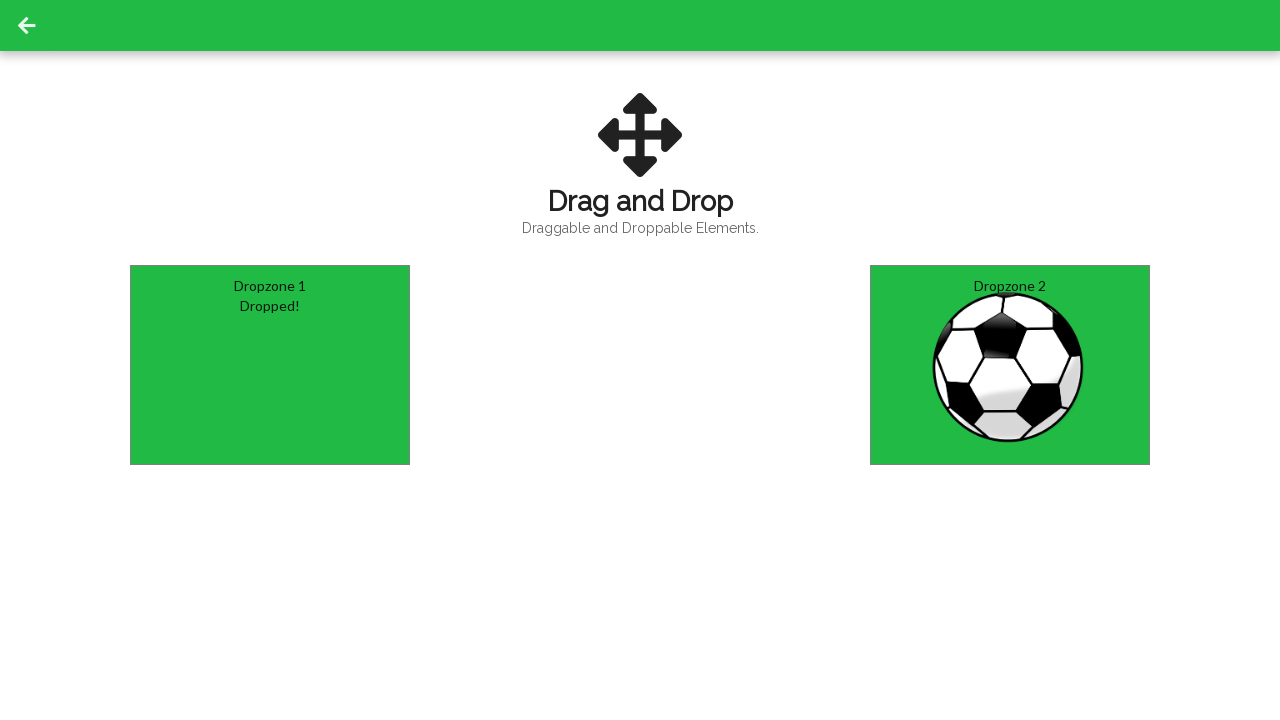

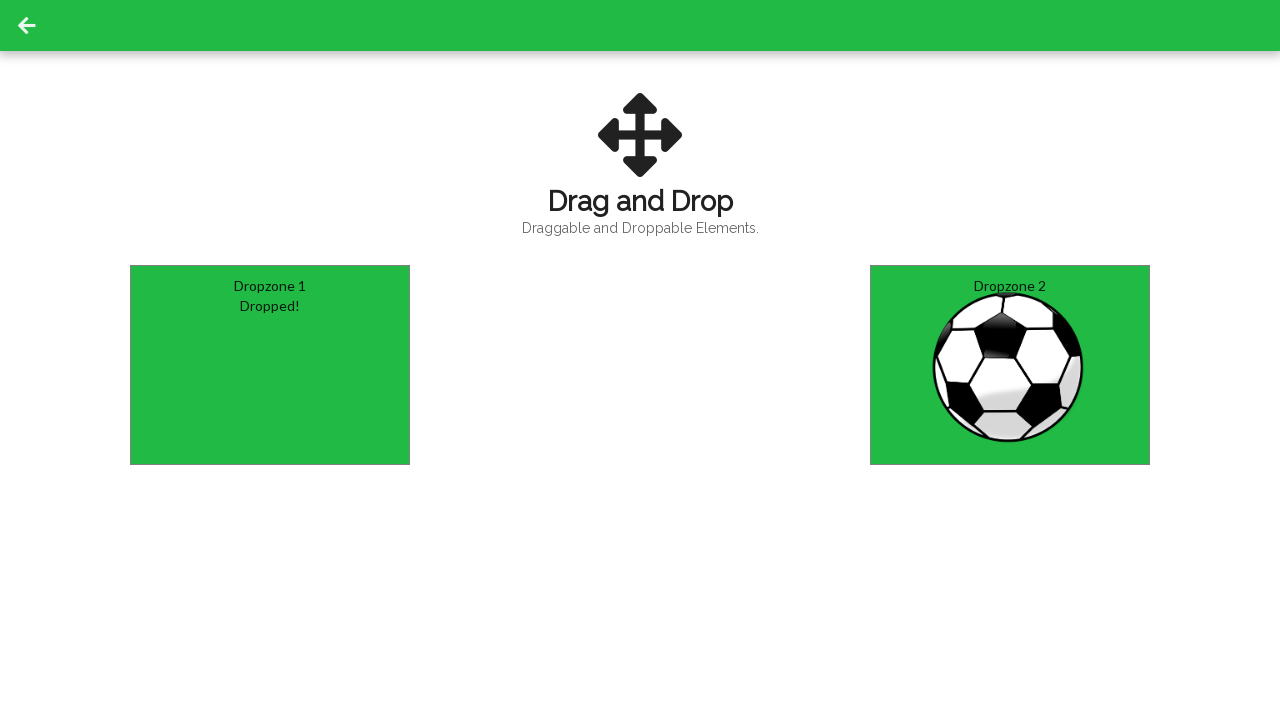